Tests list box functionality by selecting items from a source list, moving them to a destination list using an add button, and verifying the transfer was successful

Starting URL: https://testing.qaautomationlabs.com/

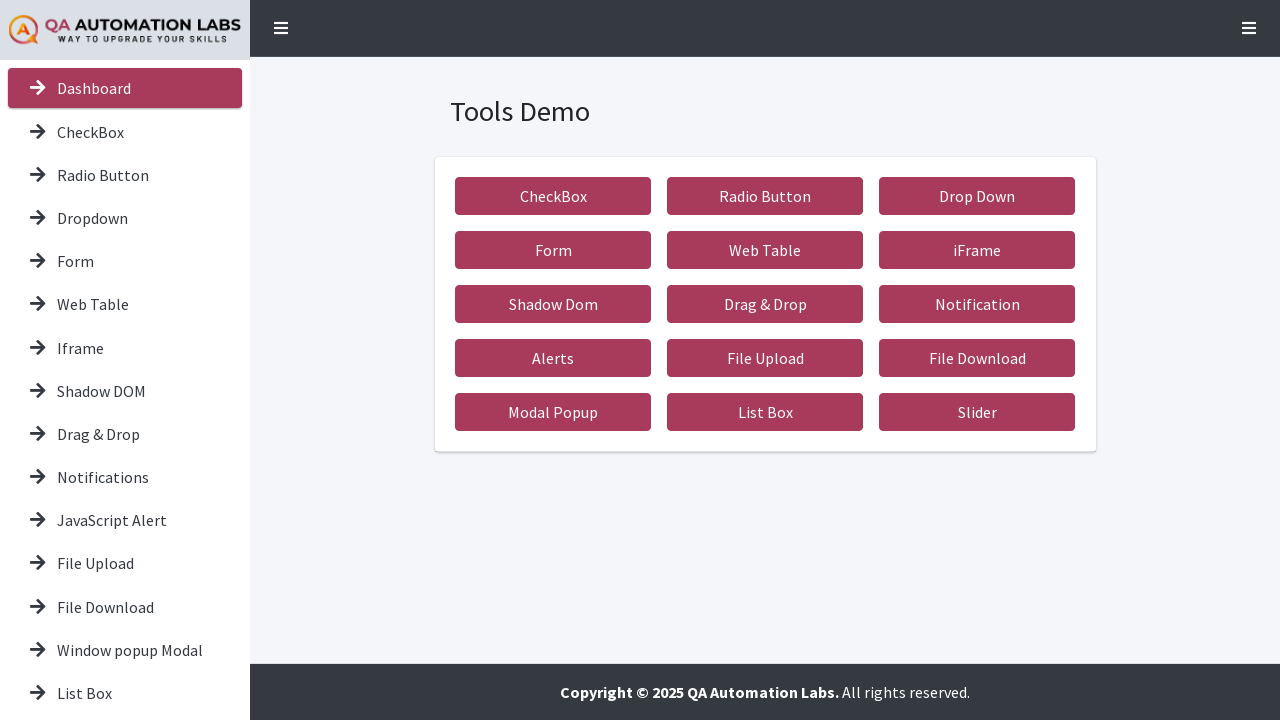

Scrolled down 500px to find List Box link
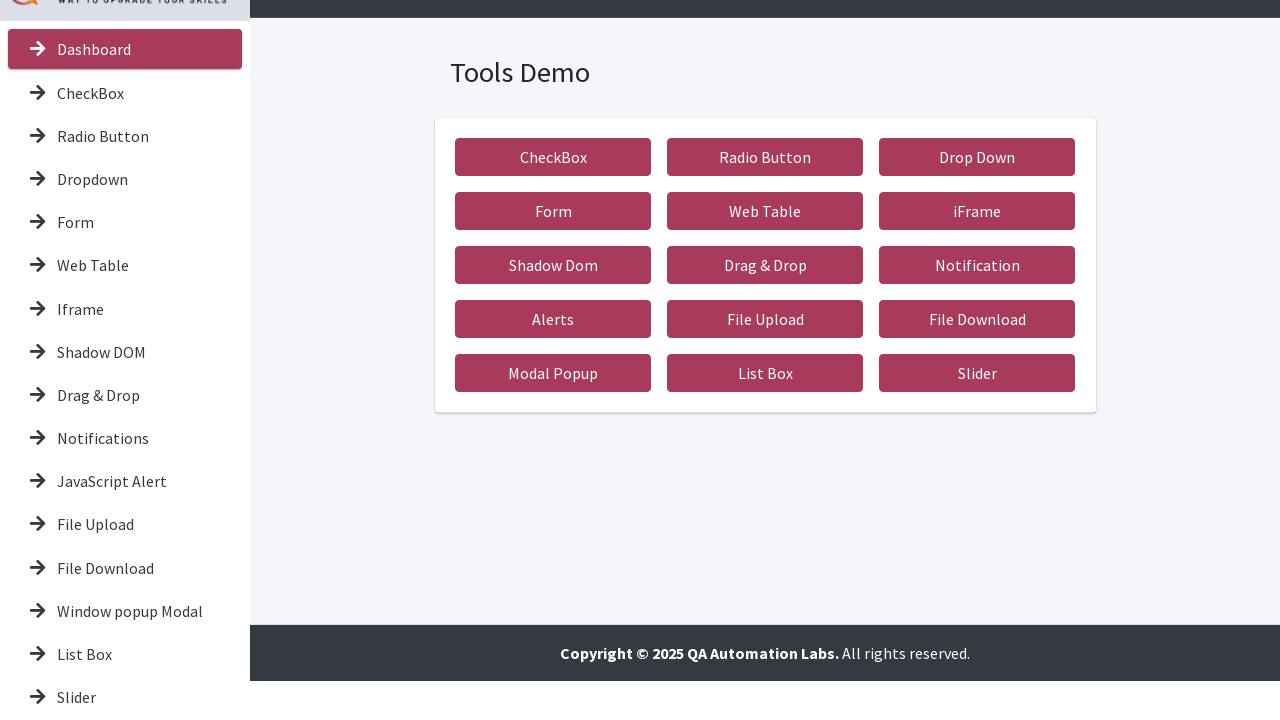

Clicked on List Box link at (84, 654) on text=List Box
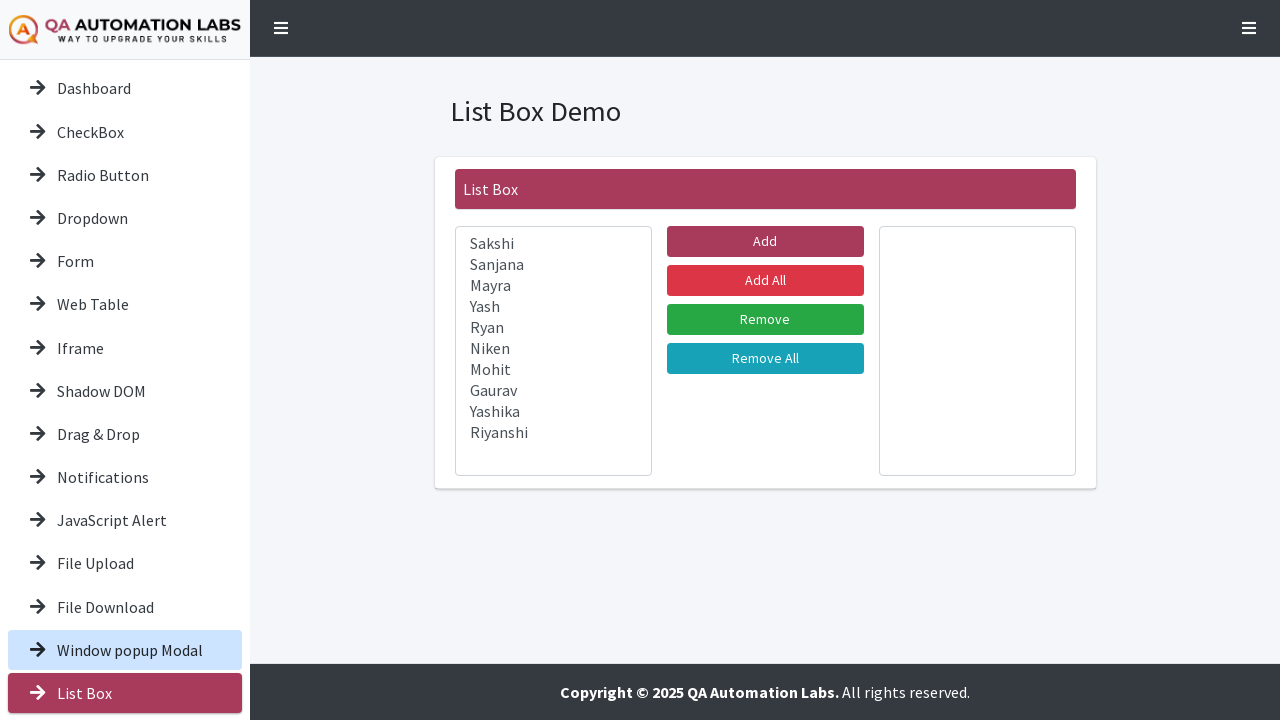

List Box page loaded and source list (#list1) is visible
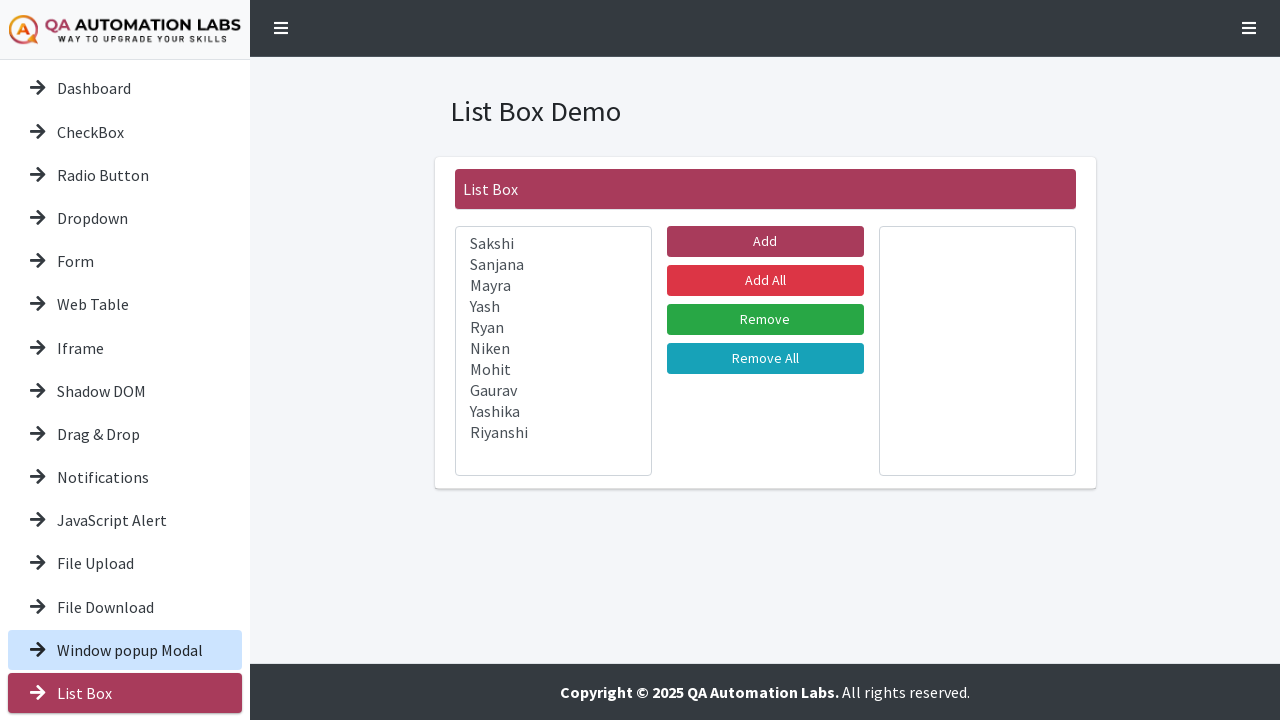

Selected items at index 1 and 2 from source list on #list1
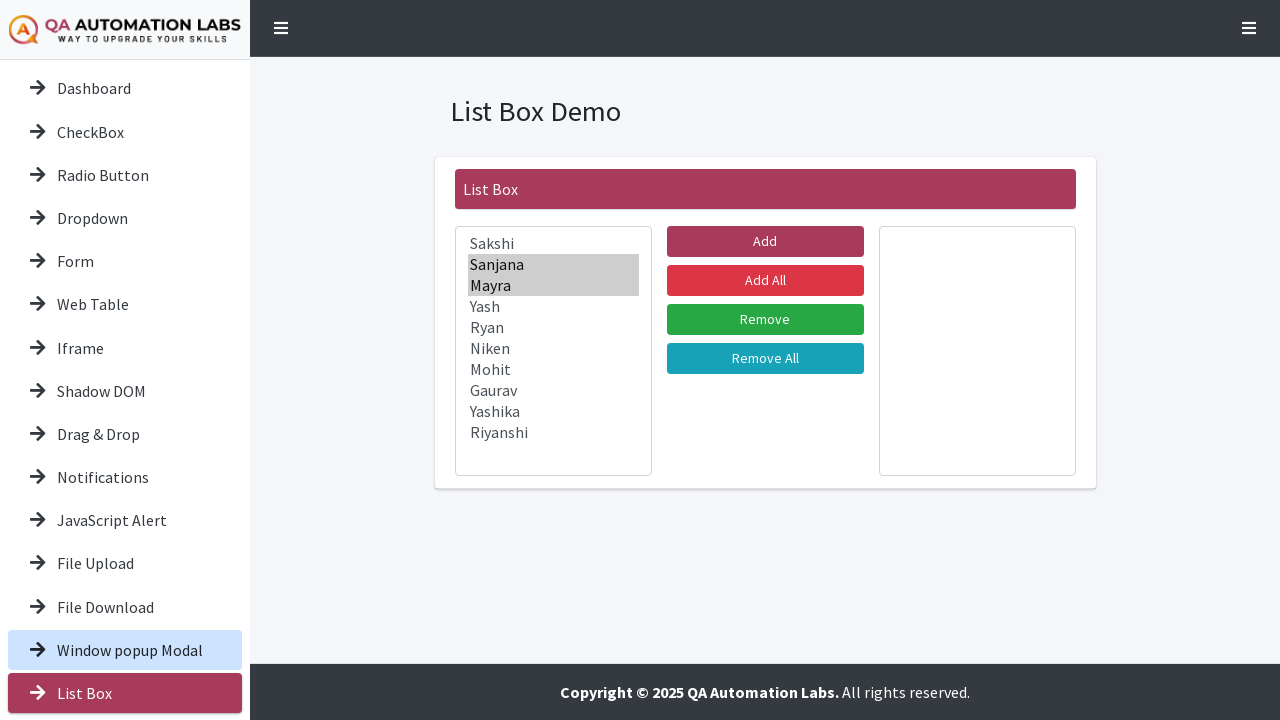

Clicked add button to transfer selected items at (765, 242) on #add
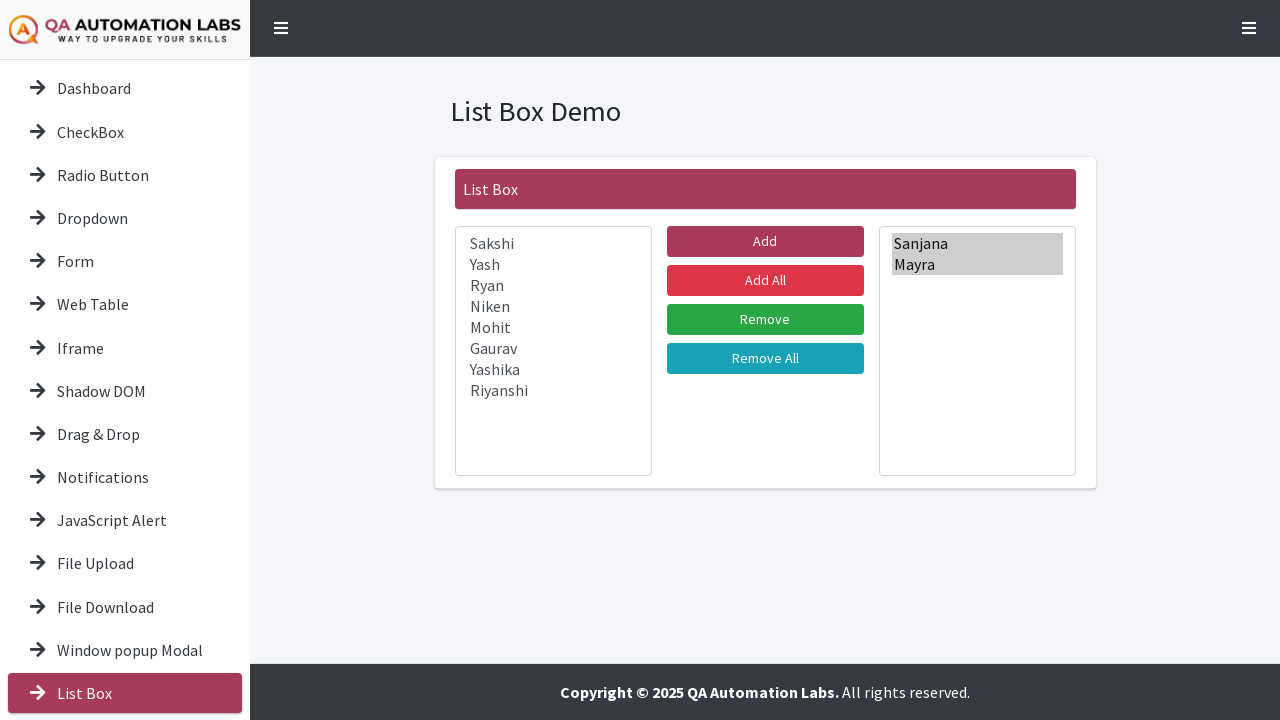

Transfer completed after 1 second wait
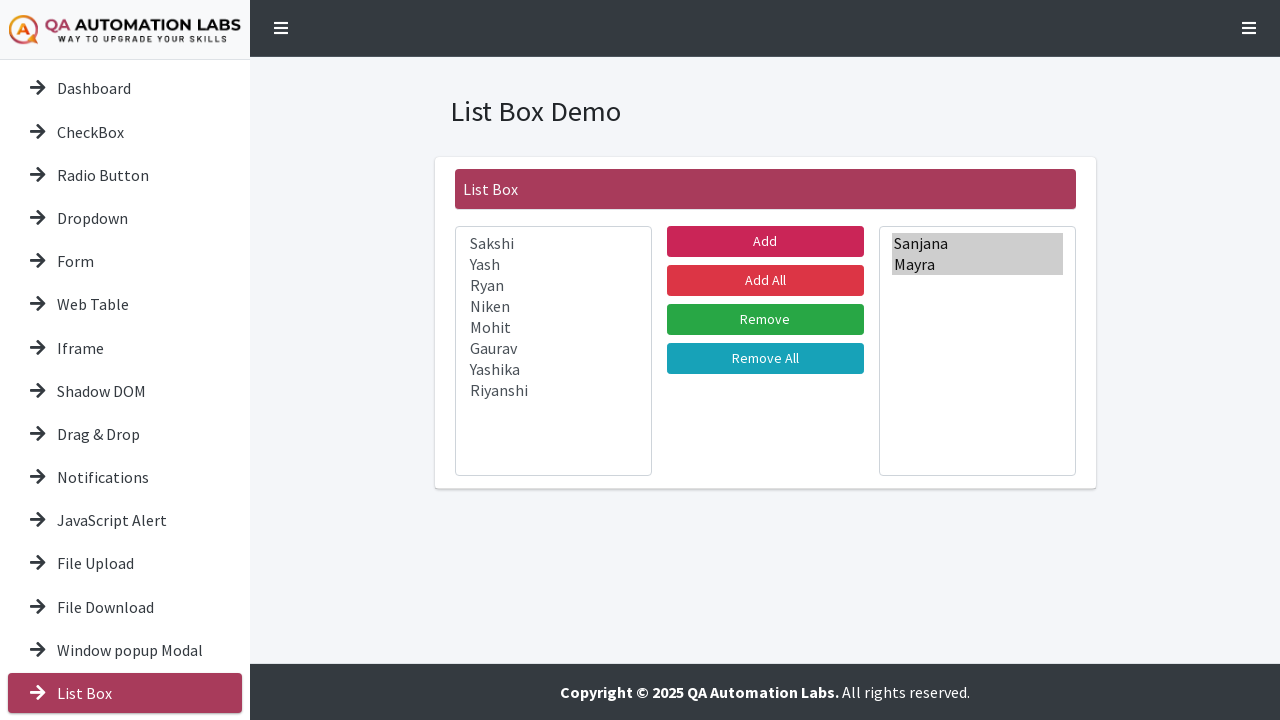

Verified that destination list (#list2) now contains options - transfer successful
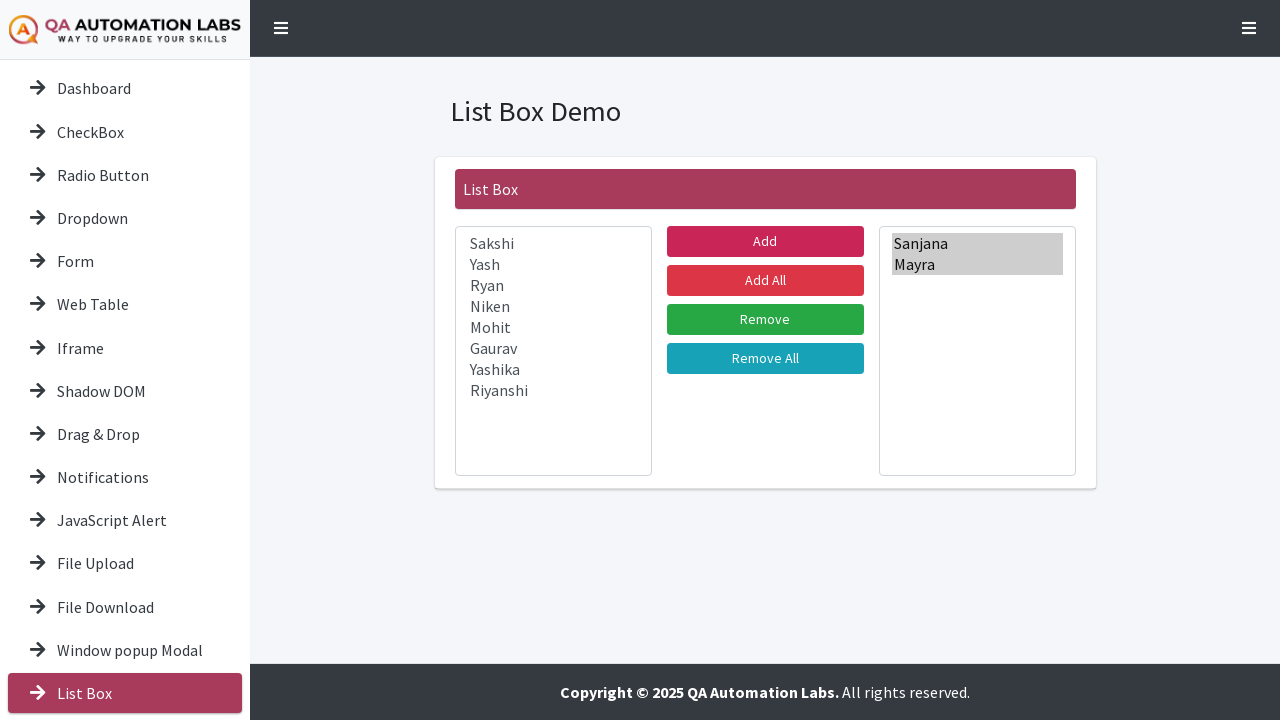

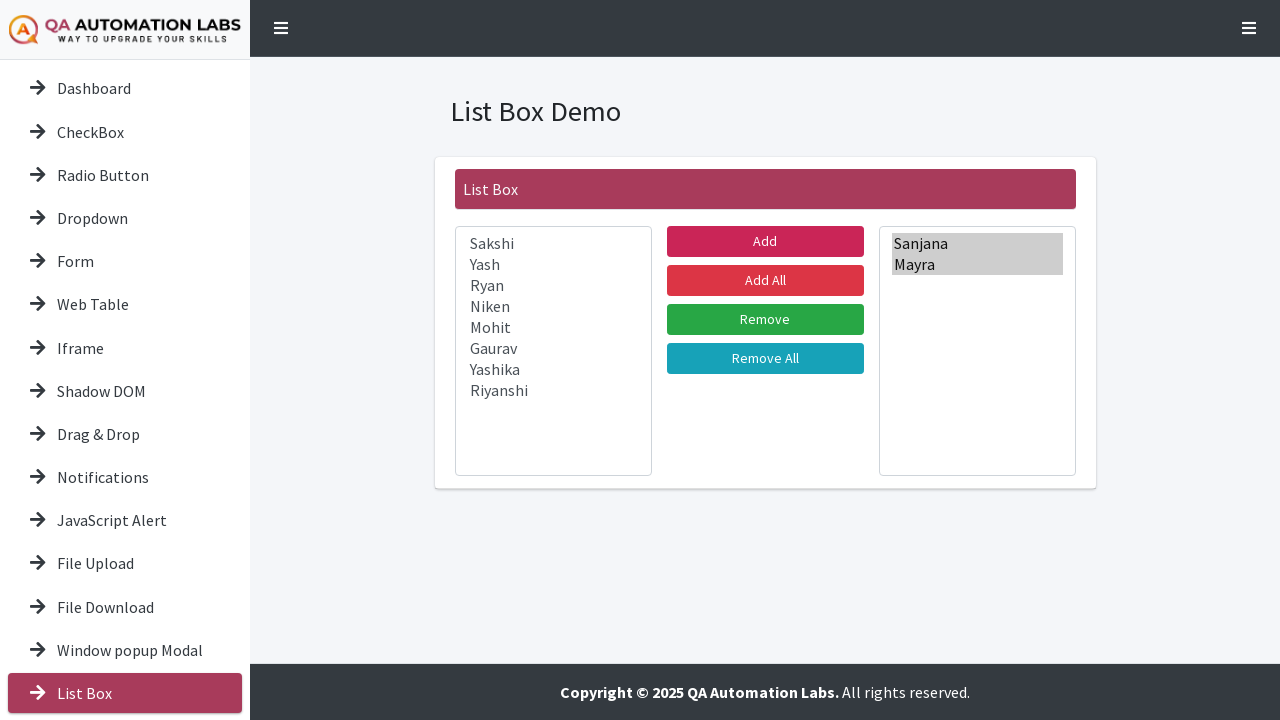